Clicks the red button and verifies its text is one of the expected values

Starting URL: https://the-internet.herokuapp.com/challenging_dom

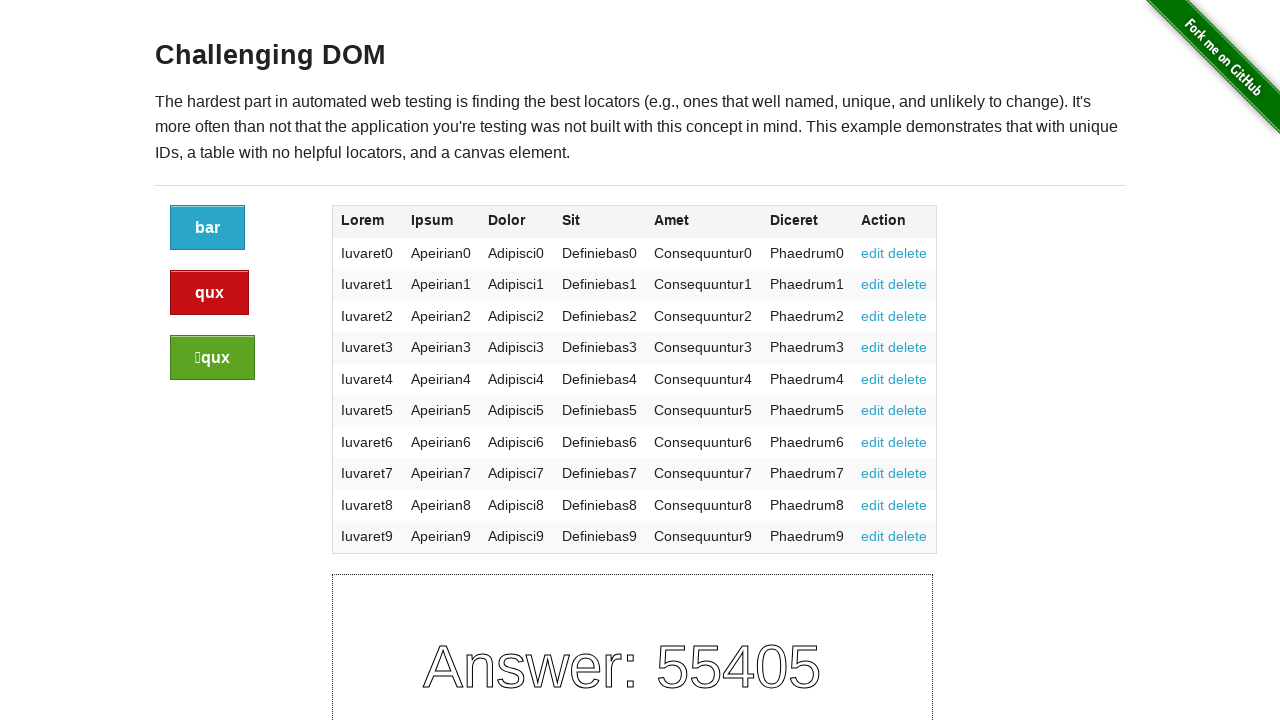

Located the red button element
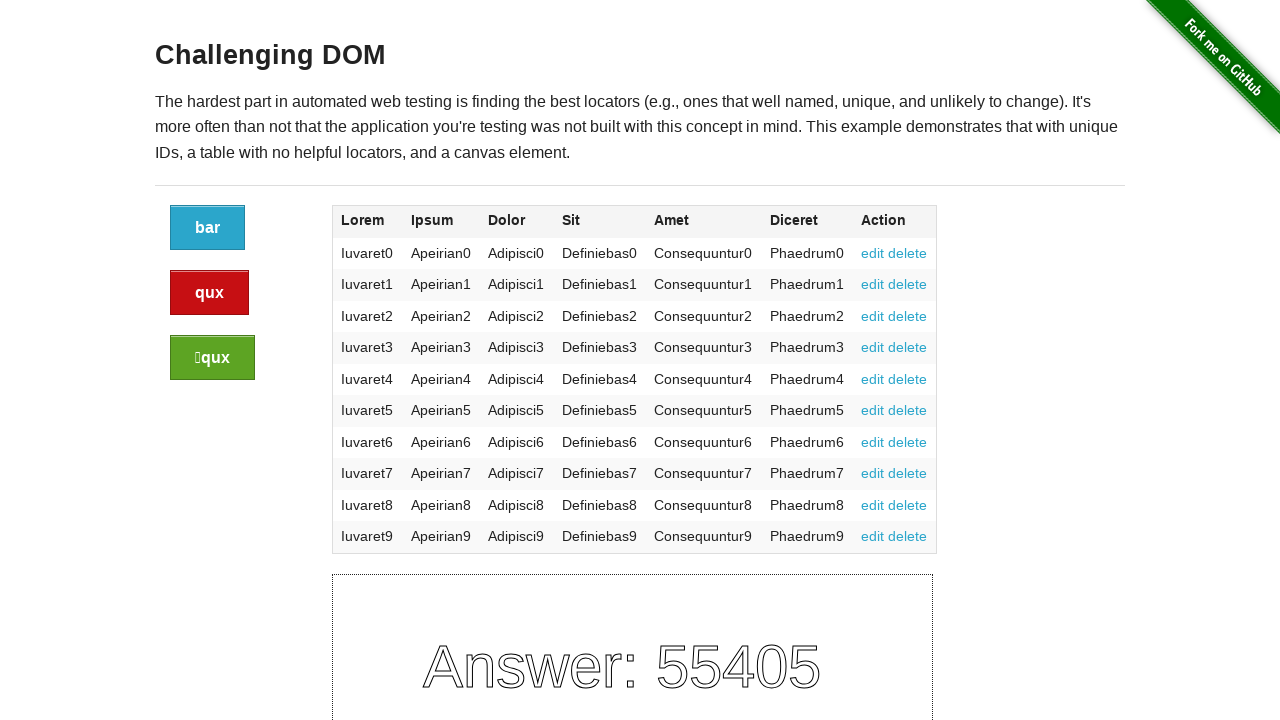

Retrieved red button text: 'qux'
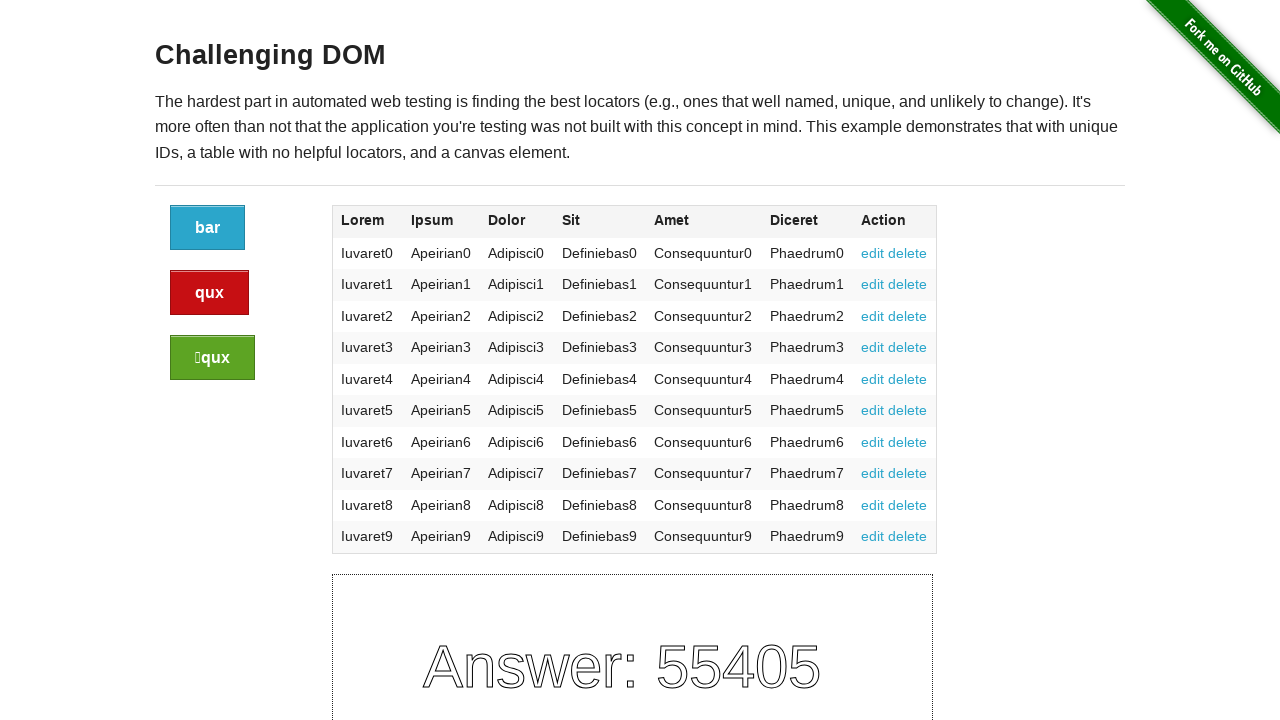

Clicked the red button at (210, 293) on xpath=html/body/div[2]/div/div/div/div/div[1]/a[2]
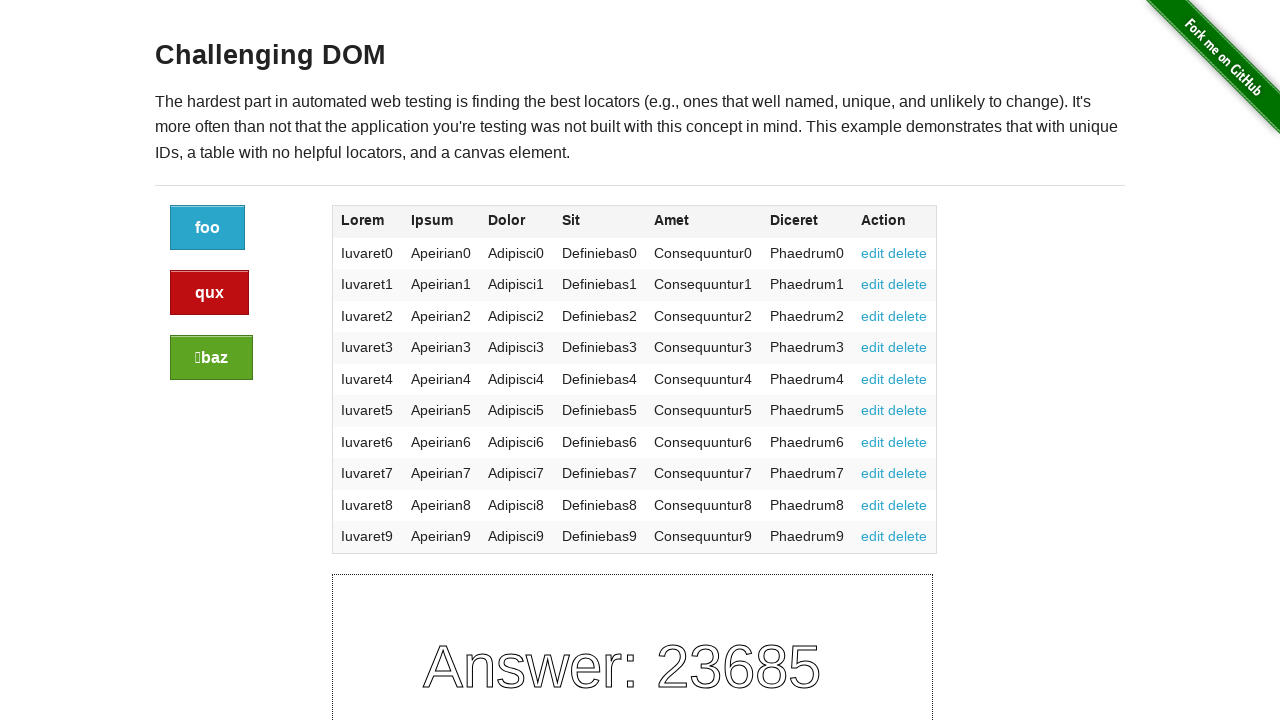

Verified red button text 'qux' is one of expected values: qux, foo, bar, baz
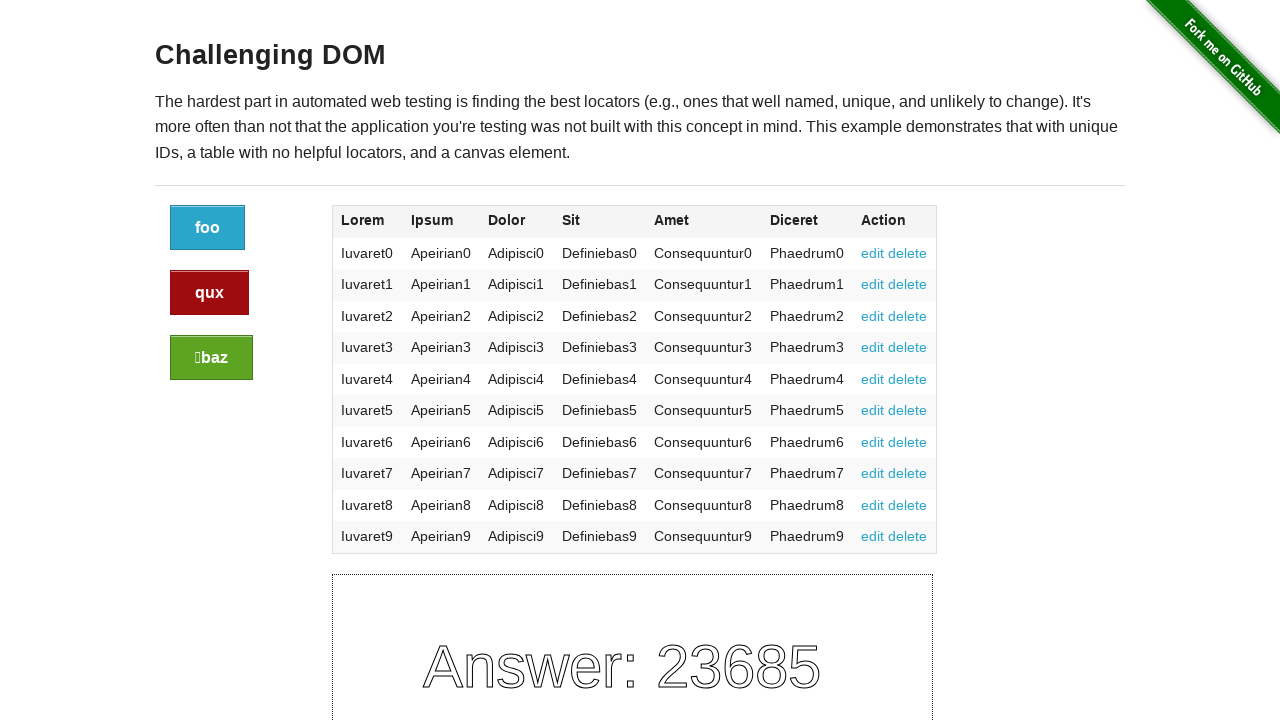

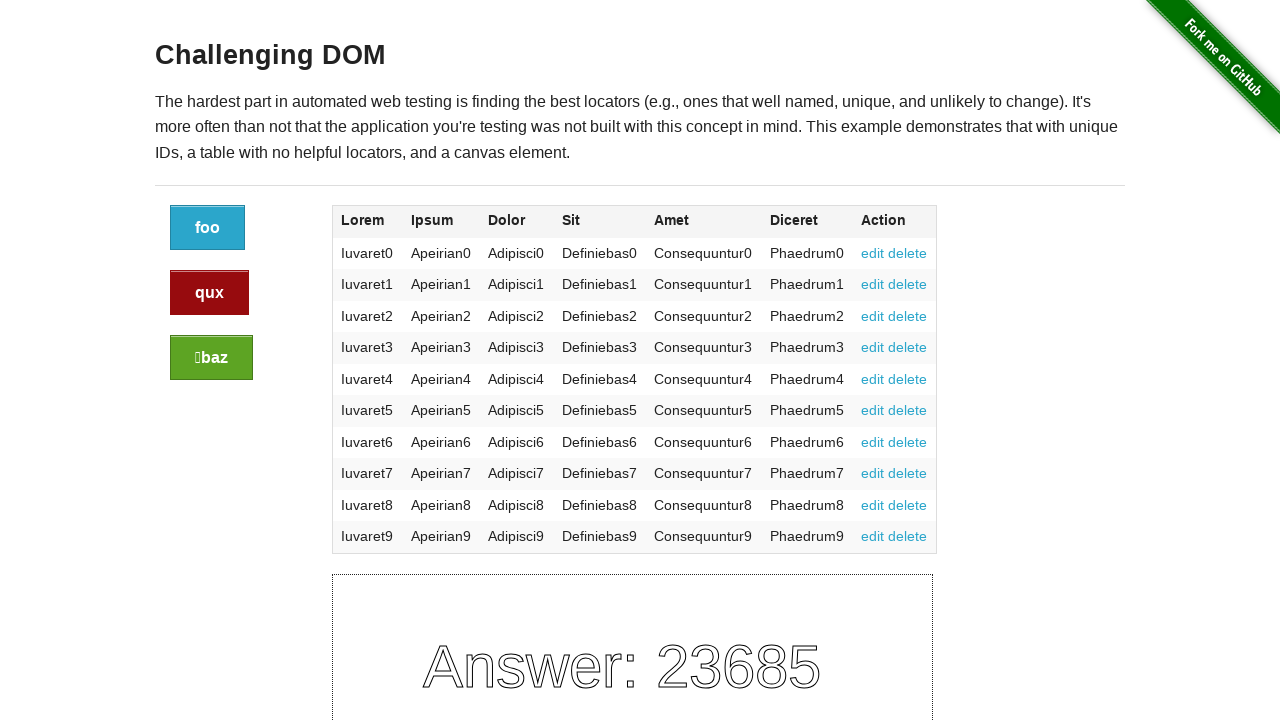